Tests opening a new browser window, navigating to a different page in that window, and verifying that two window handles exist.

Starting URL: https://the-internet.herokuapp.com/windows

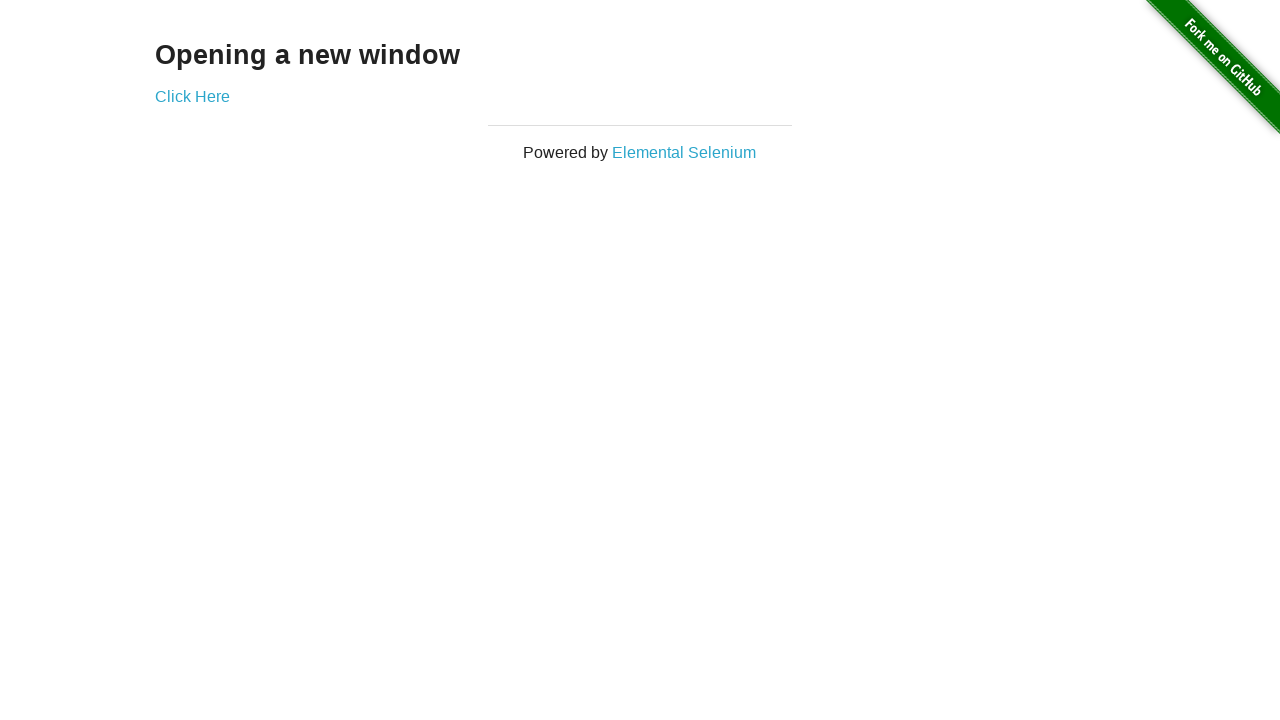

Opened a new browser window
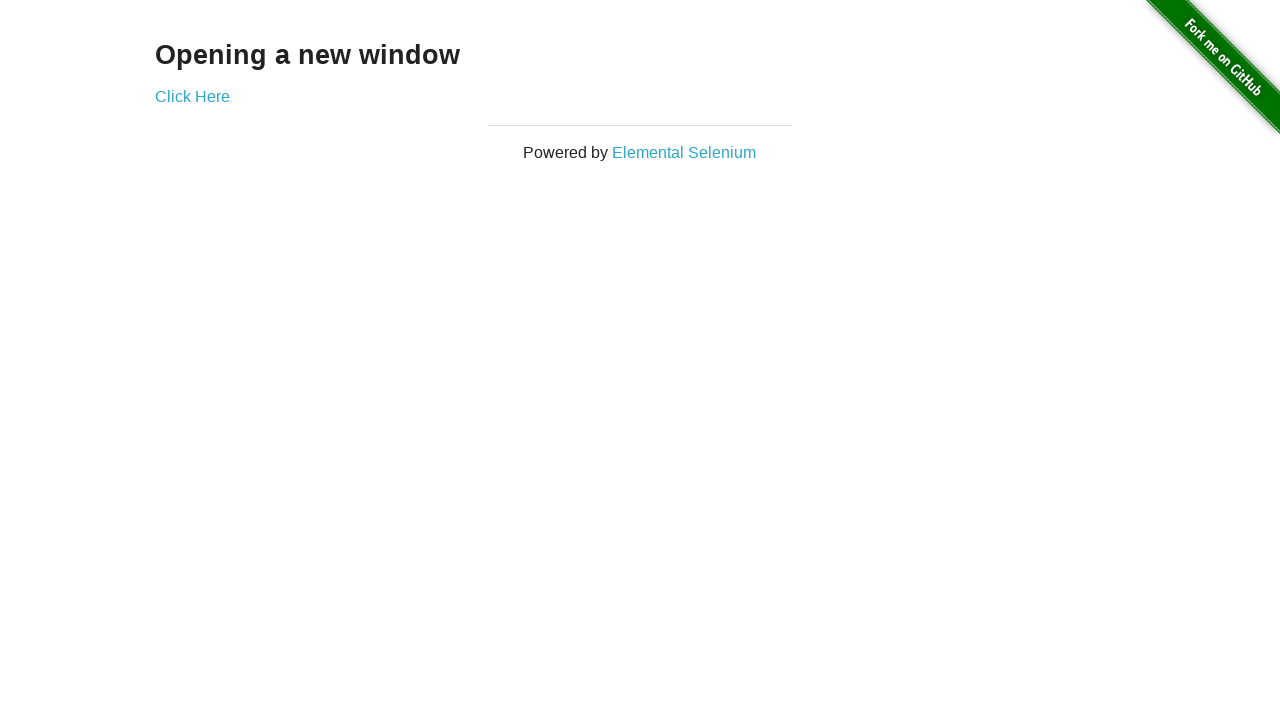

Navigated new window to typos page
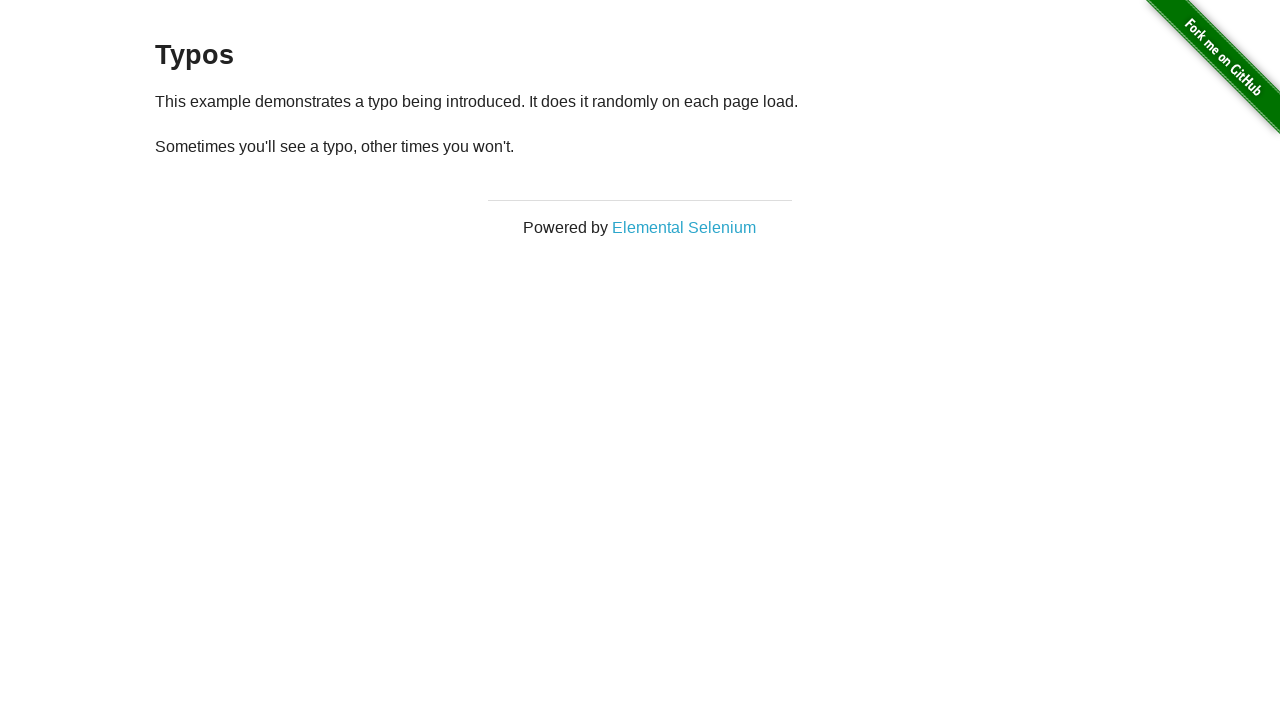

Verified that two window handles exist - context has 2 pages
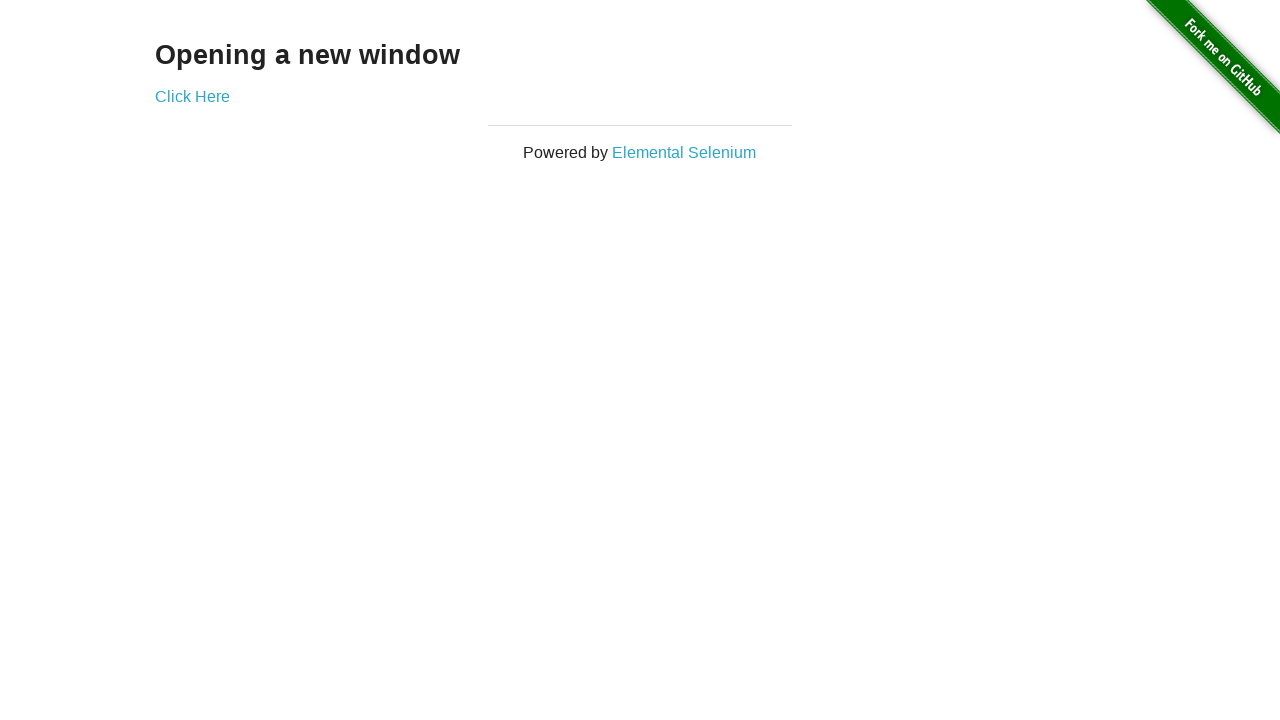

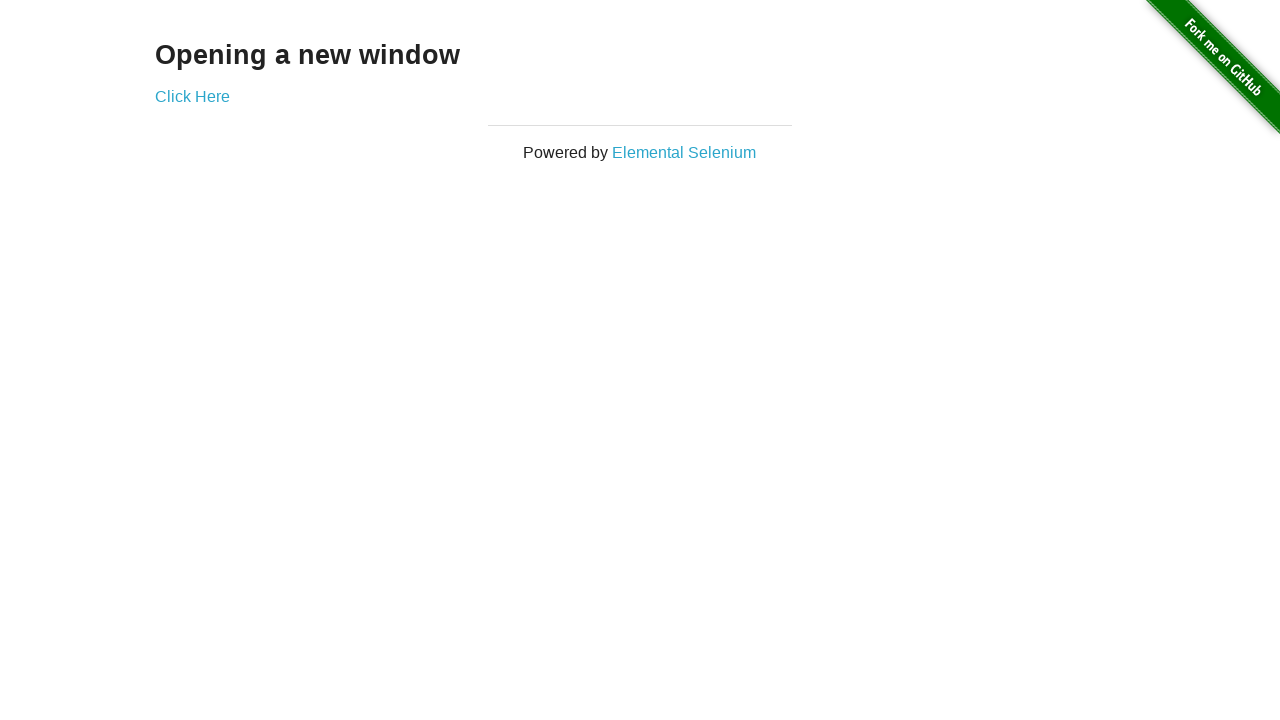